Tests JavaScript confirm alert by clicking the confirm button and dismissing the alert to verify the cancel action

Starting URL: https://testotomasyonu.com/javascriptAlert

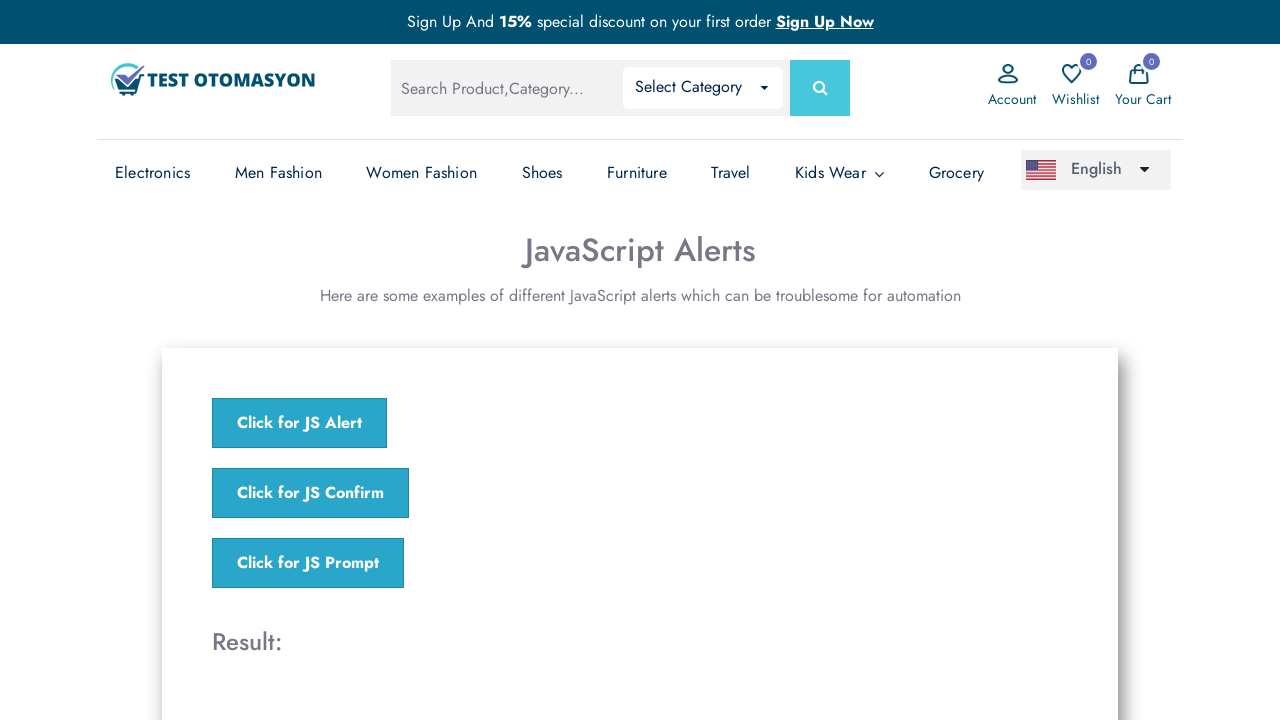

Set up dialog handler to dismiss confirm dialogs
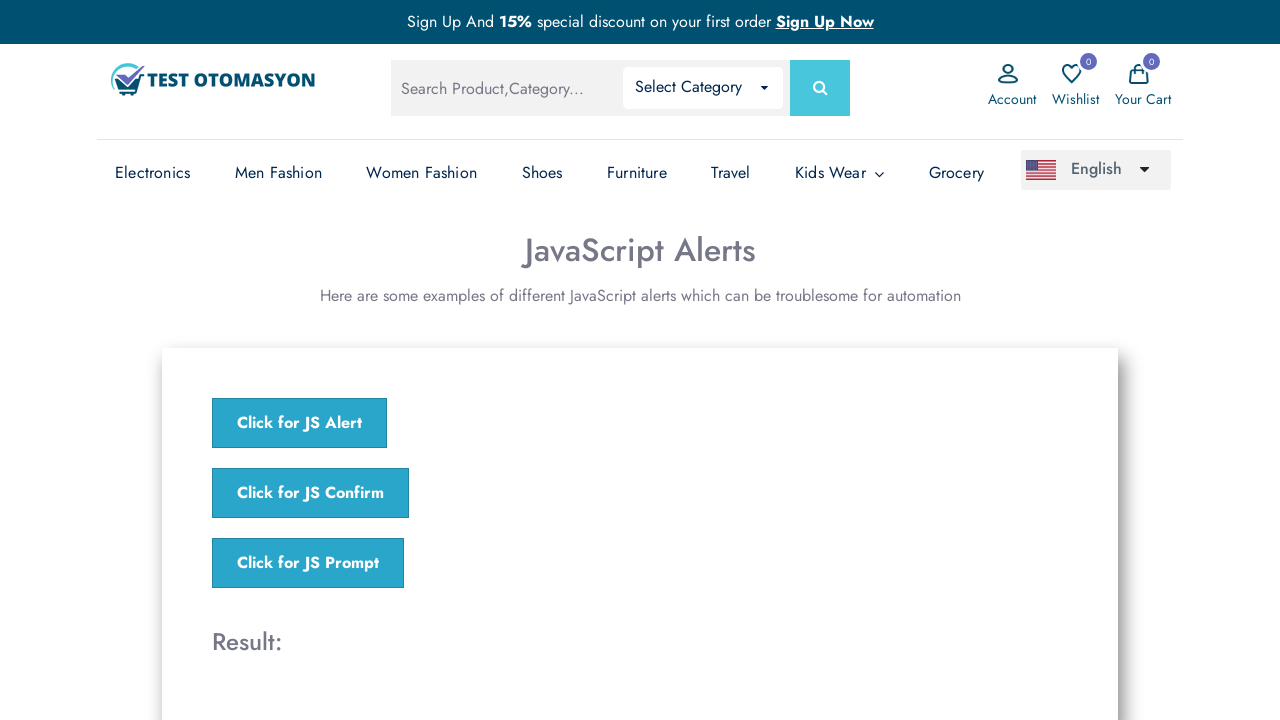

Clicked the confirm alert button at (310, 493) on xpath=//*[@onclick='jsConfirm()']
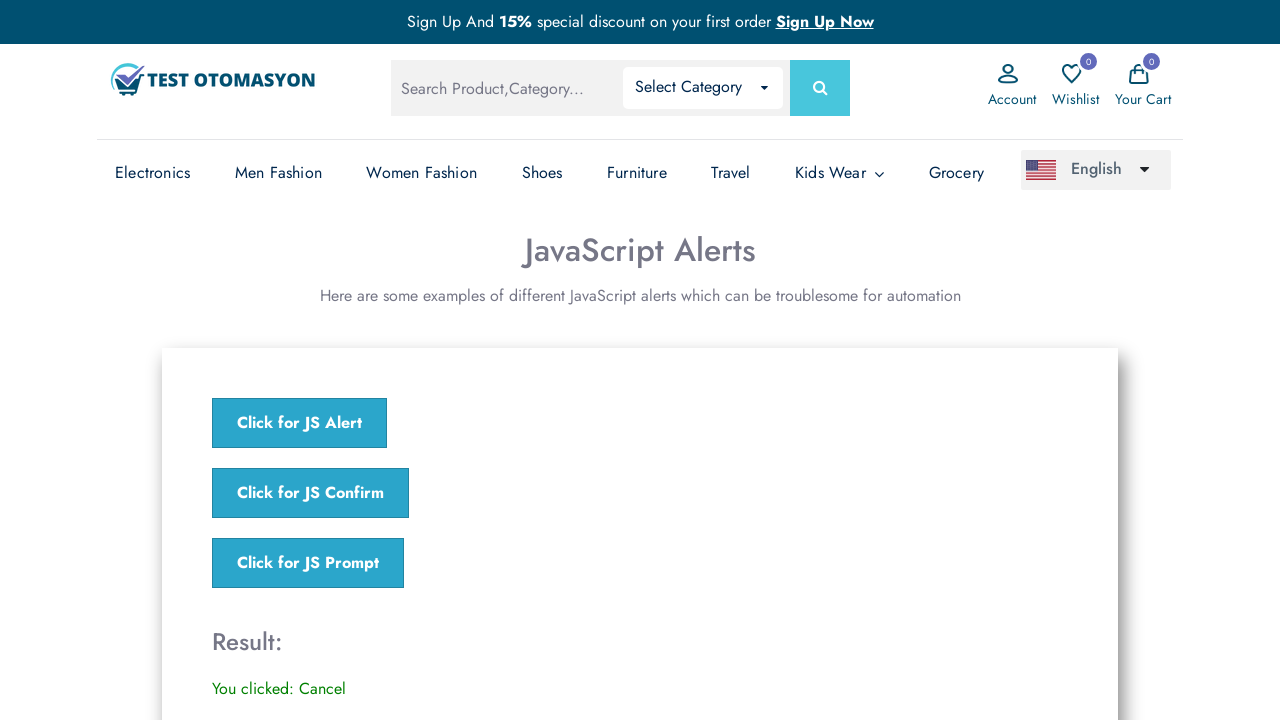

Result text appeared after dismissing the confirm dialog
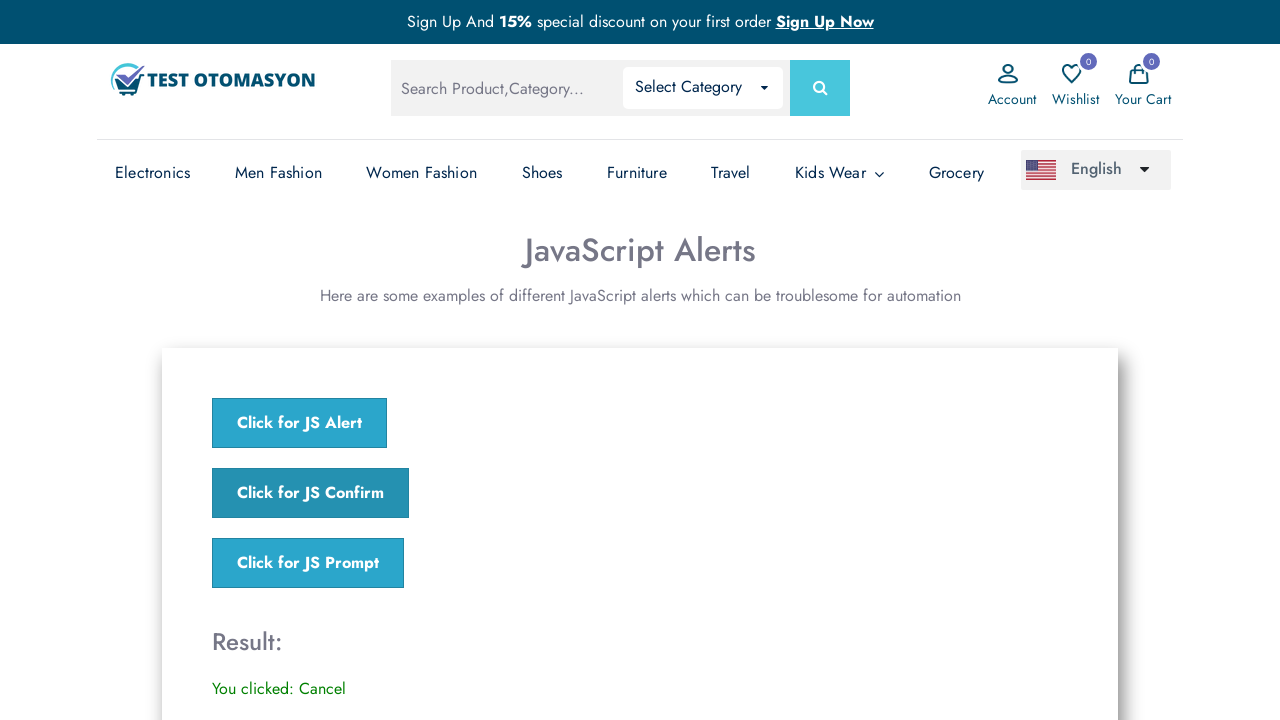

Located the result element
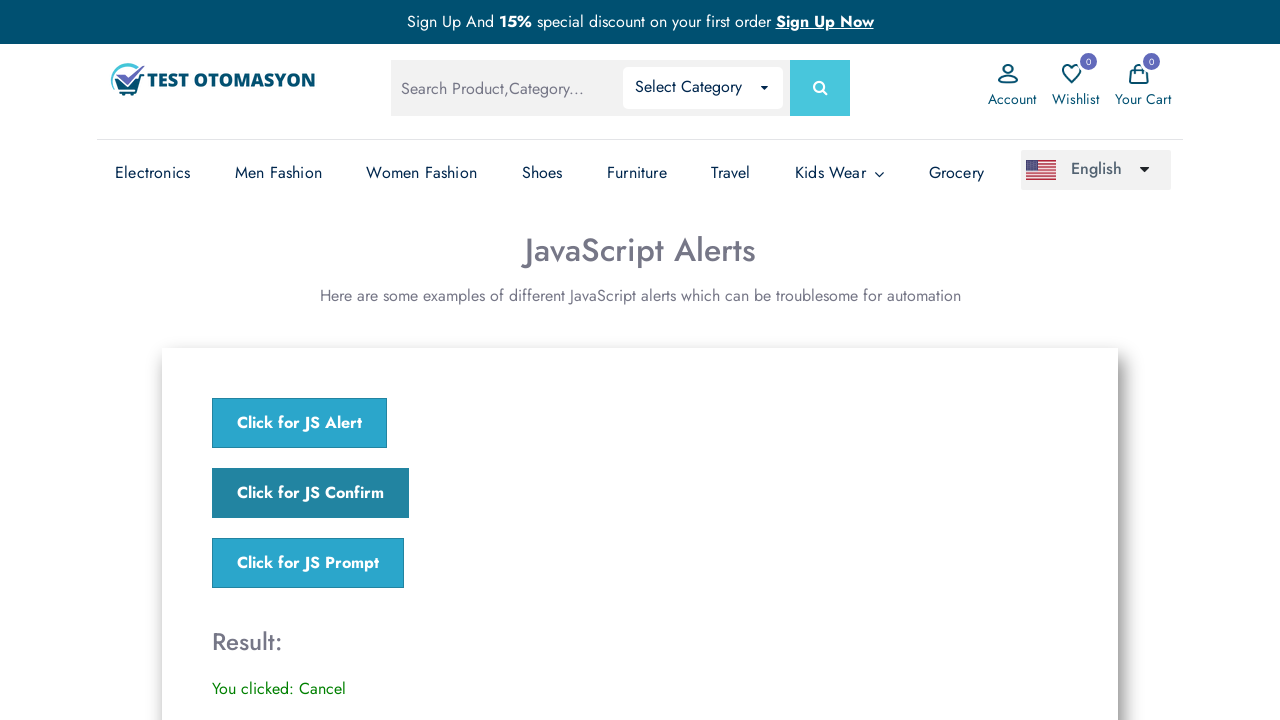

Verified that 'Cancel' text is present in the result, confirming the dismiss action was successful
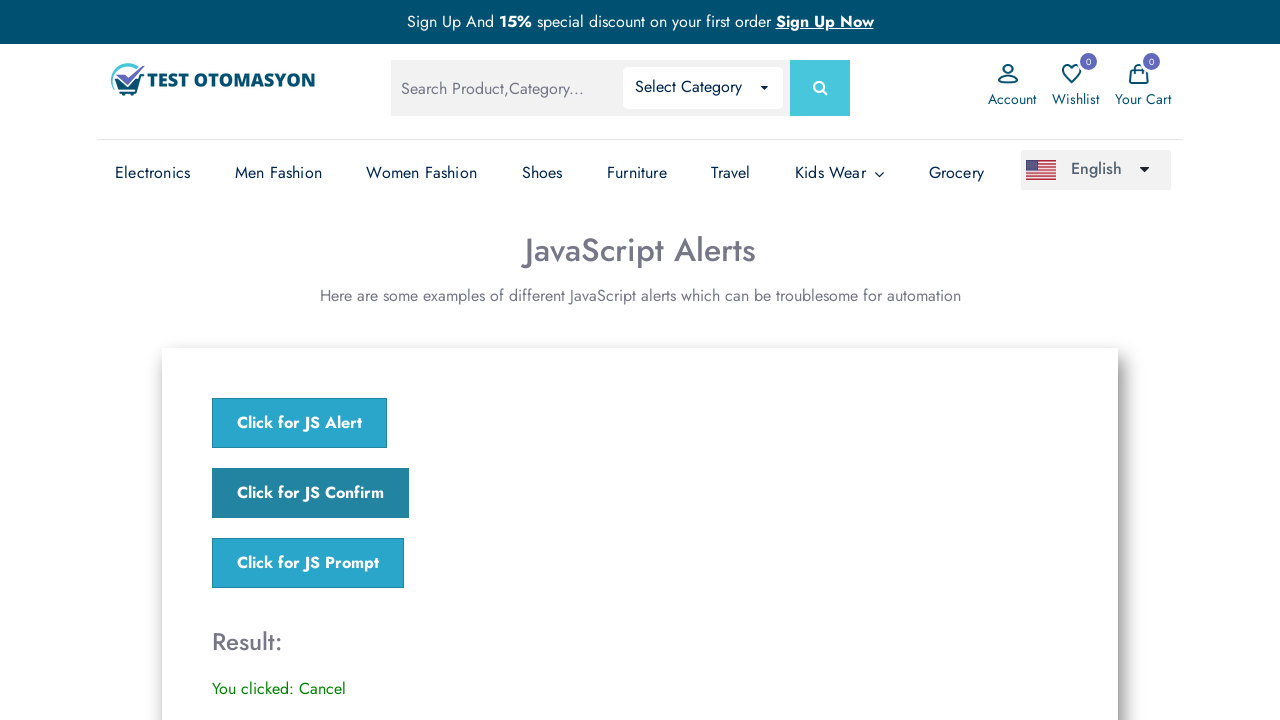

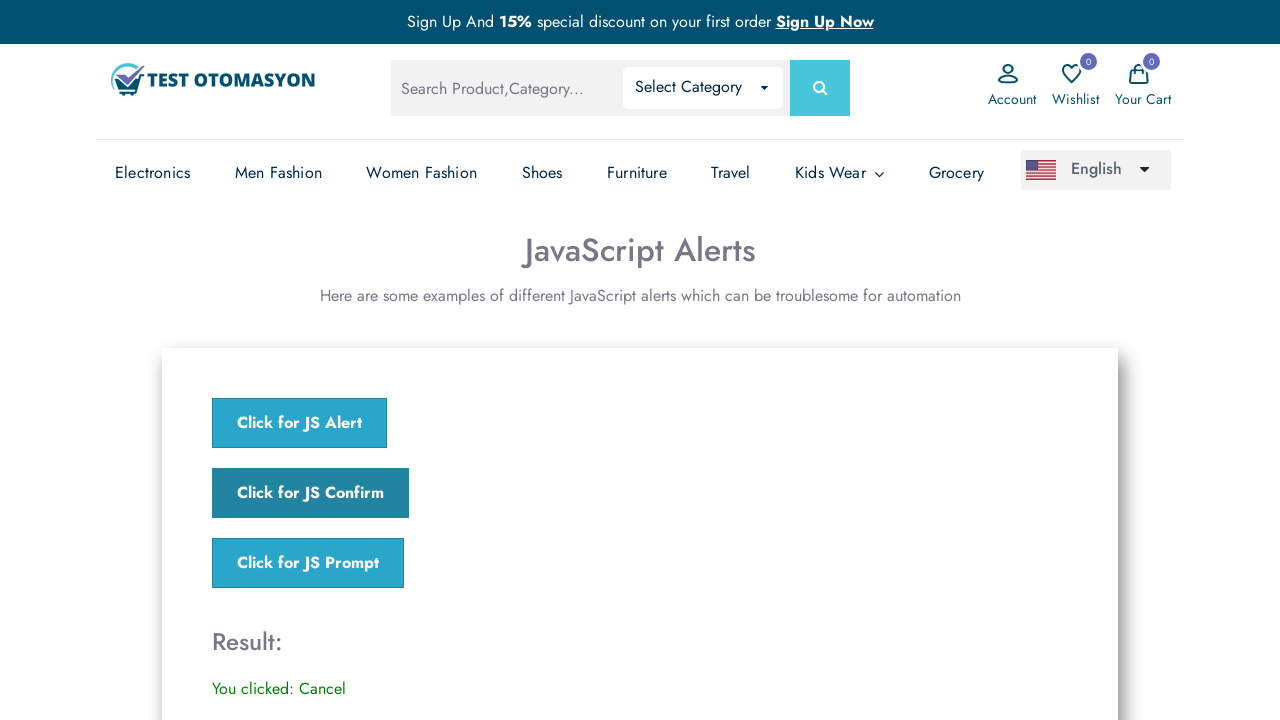